Tests checkbox selection state by checking initial state, clicking it, and verifying the new state

Starting URL: http://the-internet.herokuapp.com/dynamic_controls

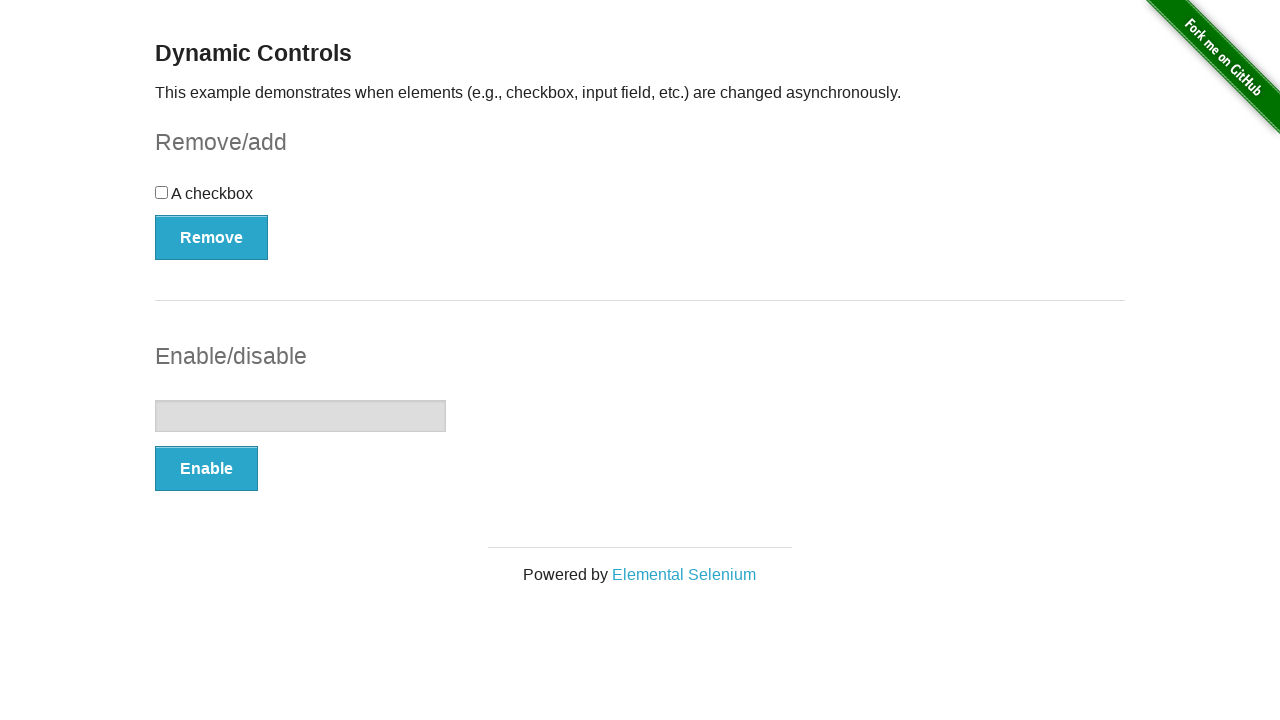

Located checkbox element on the page
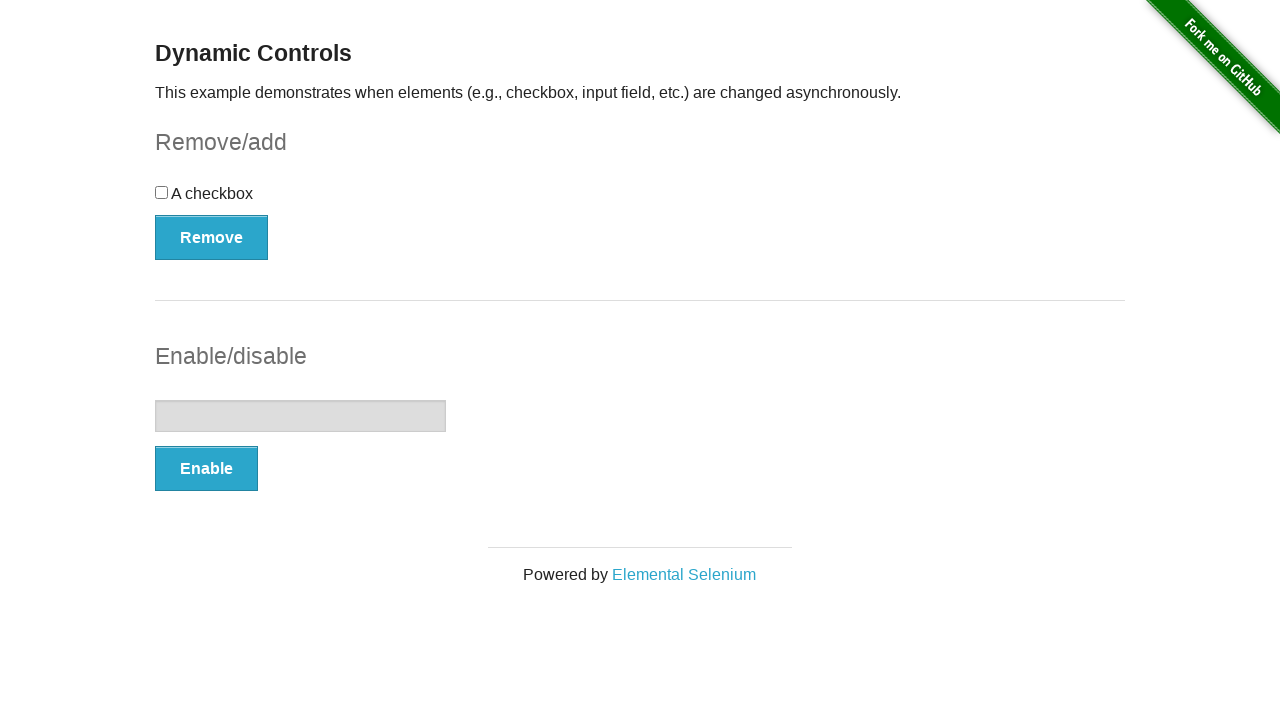

Checked initial checkbox state: False
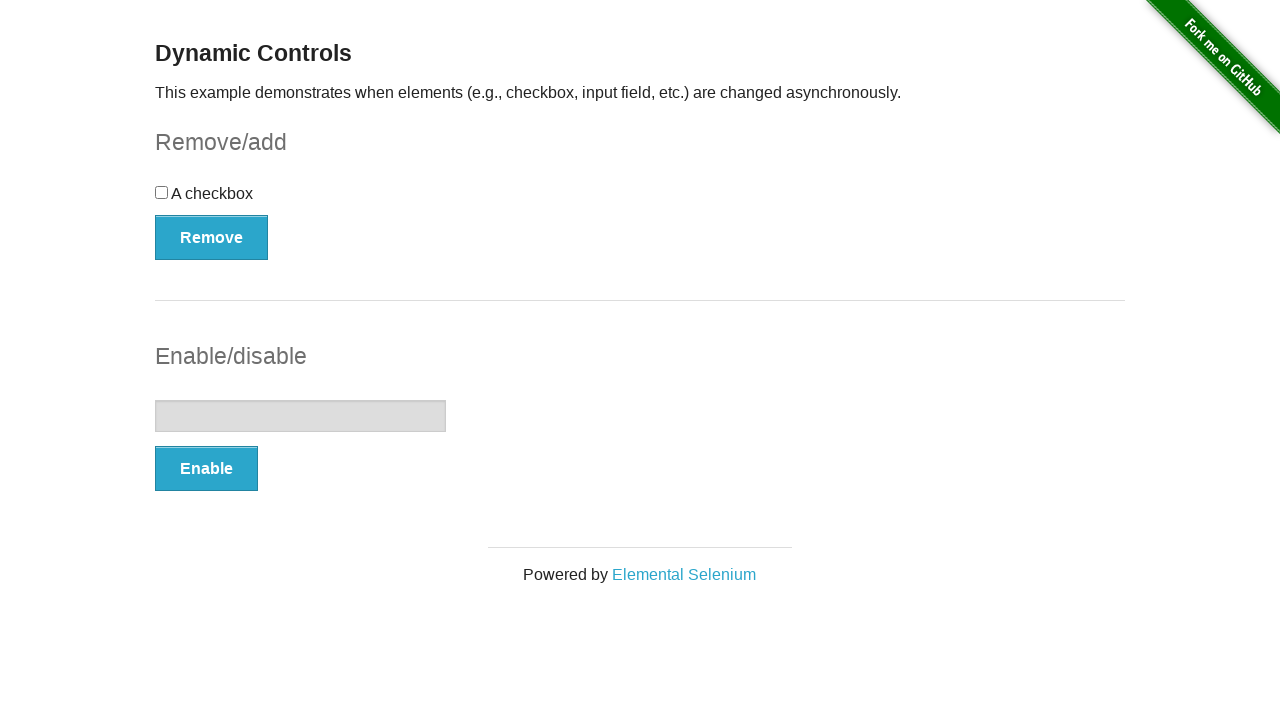

Clicked the checkbox to toggle selection state at (162, 192) on xpath=//input[@type='checkbox']
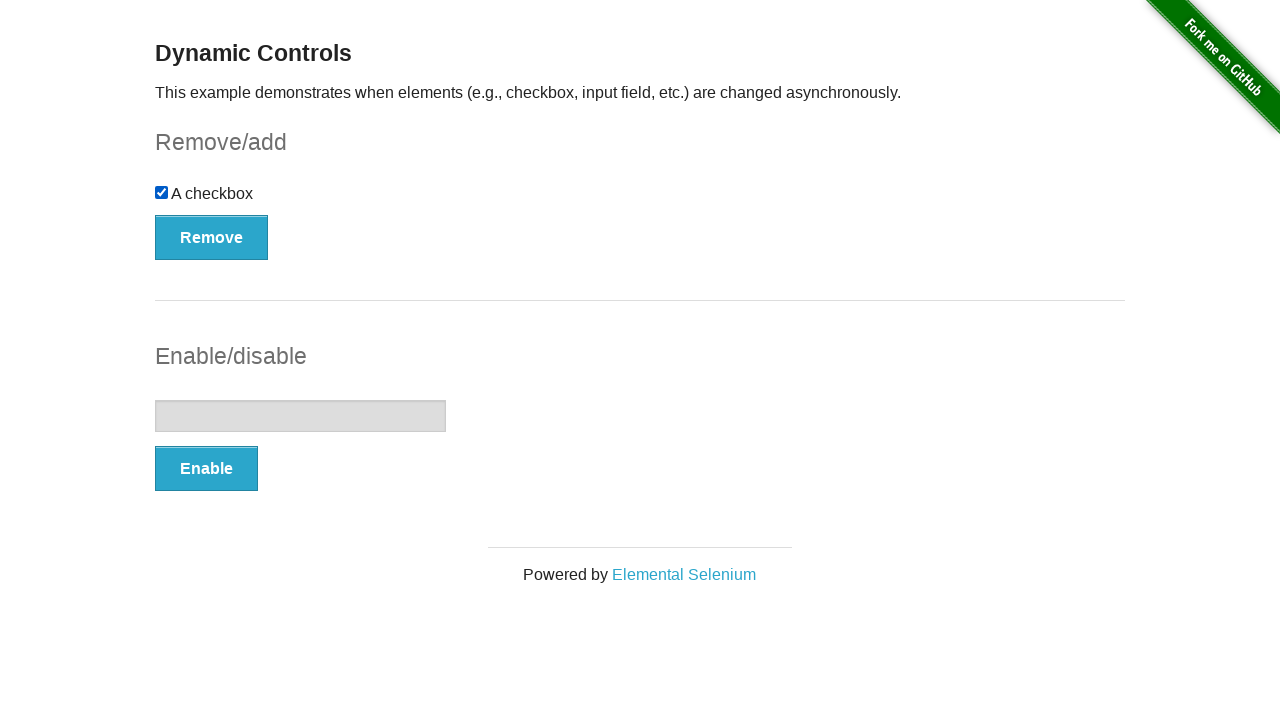

Checked checkbox state after clicking: True
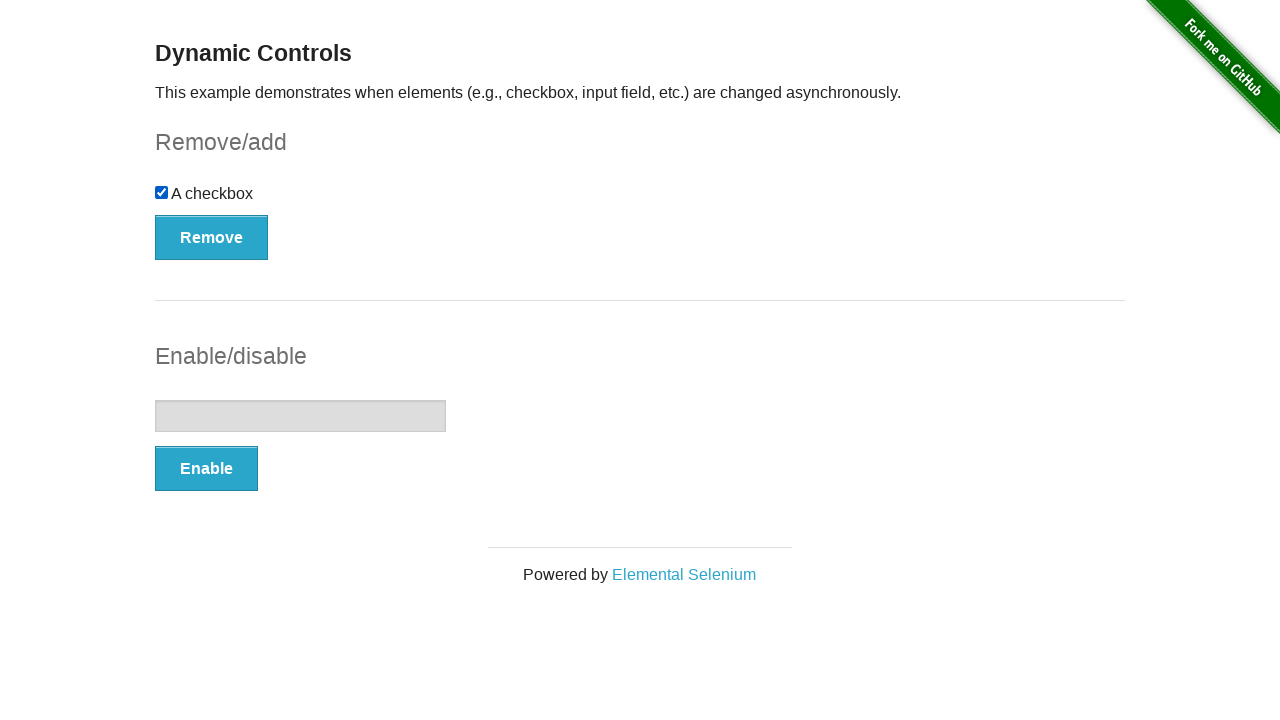

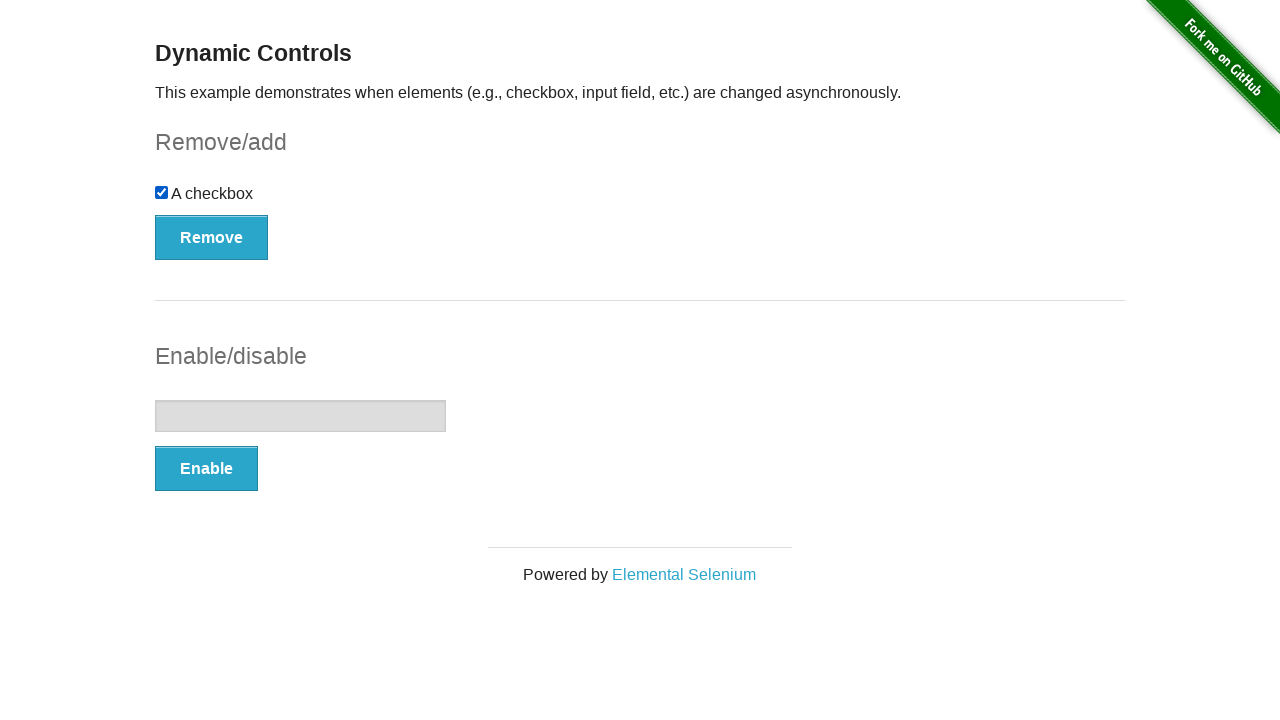